Tests marking all todo items as completed using the toggle-all checkbox

Starting URL: https://demo.playwright.dev/todomvc

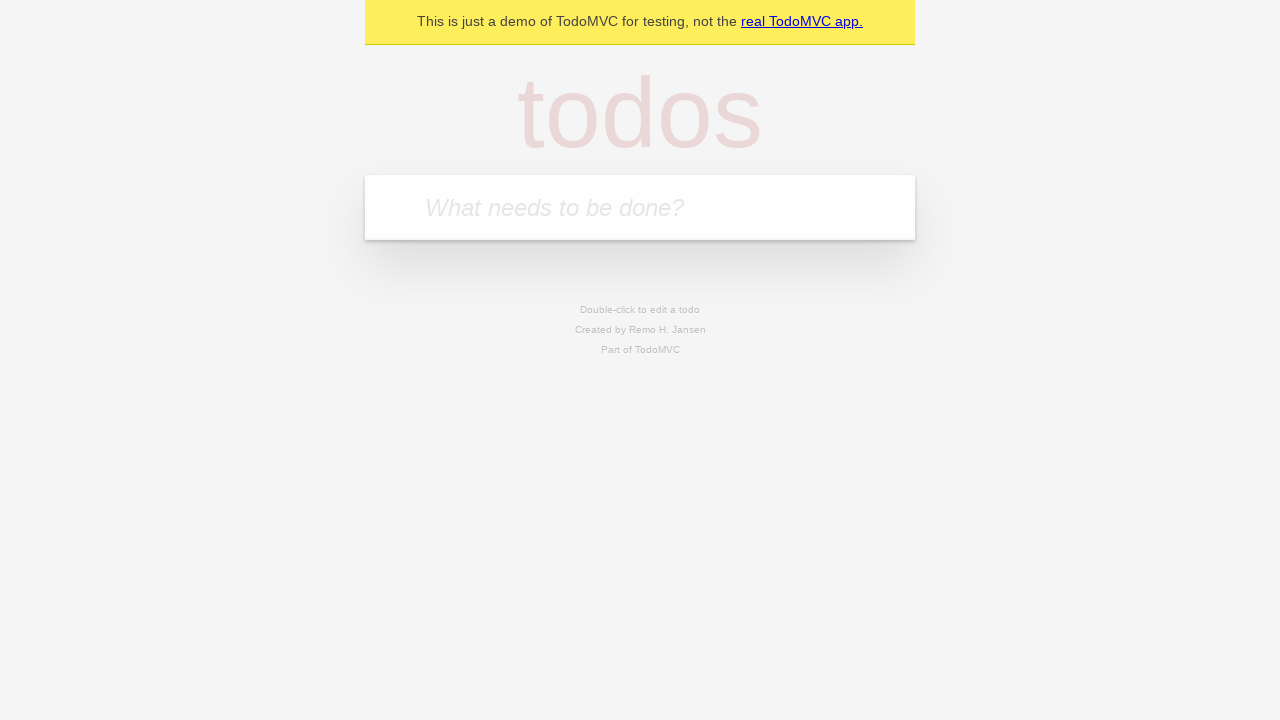

Filled todo input with 'buy some cheese' on internal:attr=[placeholder="What needs to be done?"i]
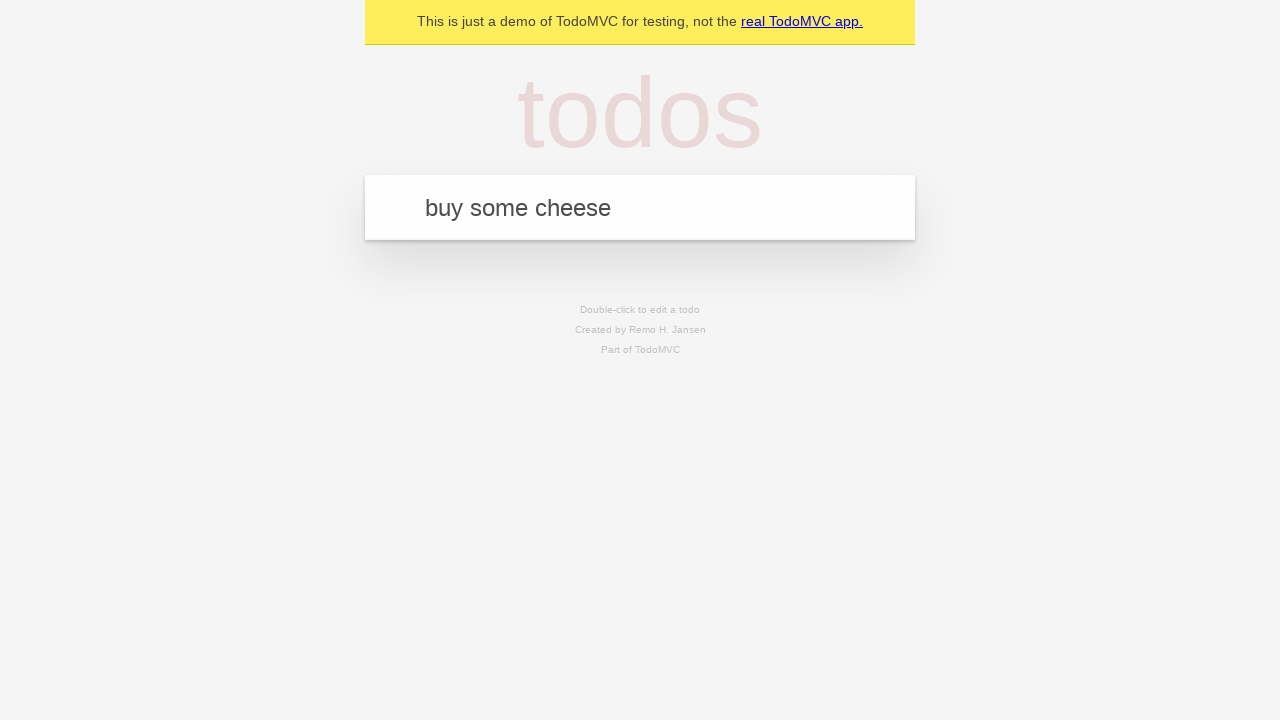

Pressed Enter to create todo 'buy some cheese' on internal:attr=[placeholder="What needs to be done?"i]
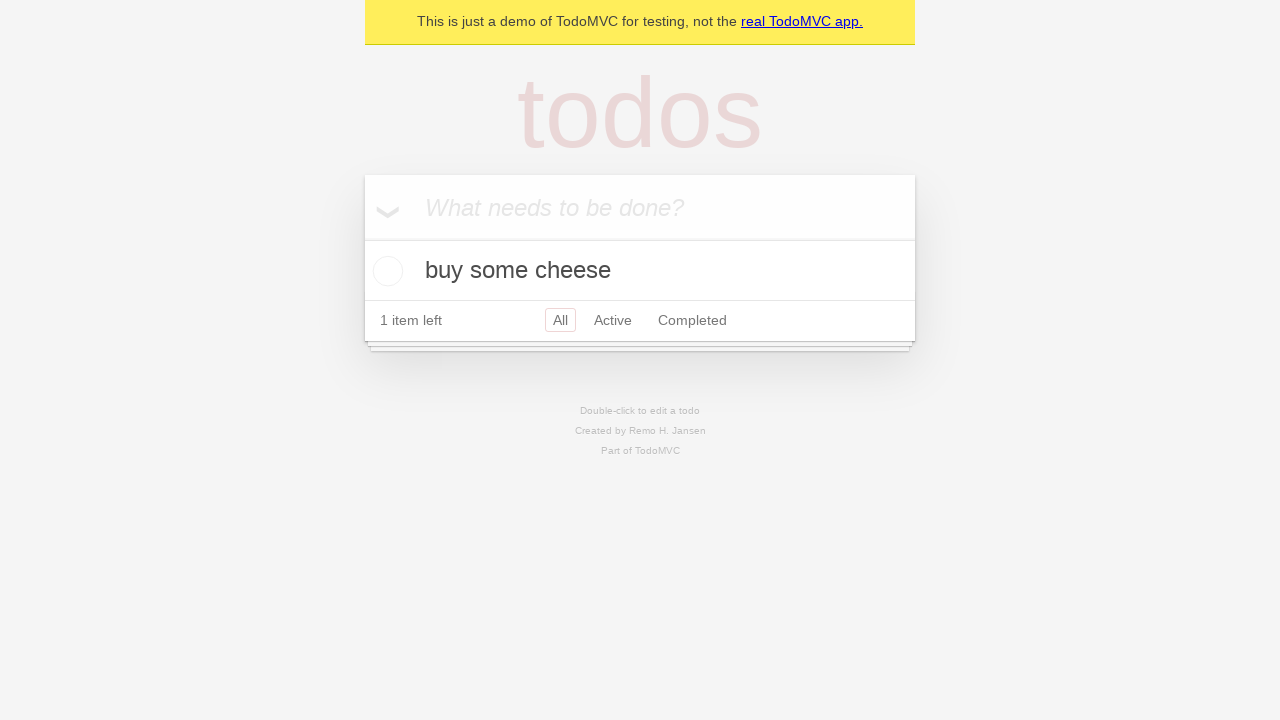

Filled todo input with 'feed the cat' on internal:attr=[placeholder="What needs to be done?"i]
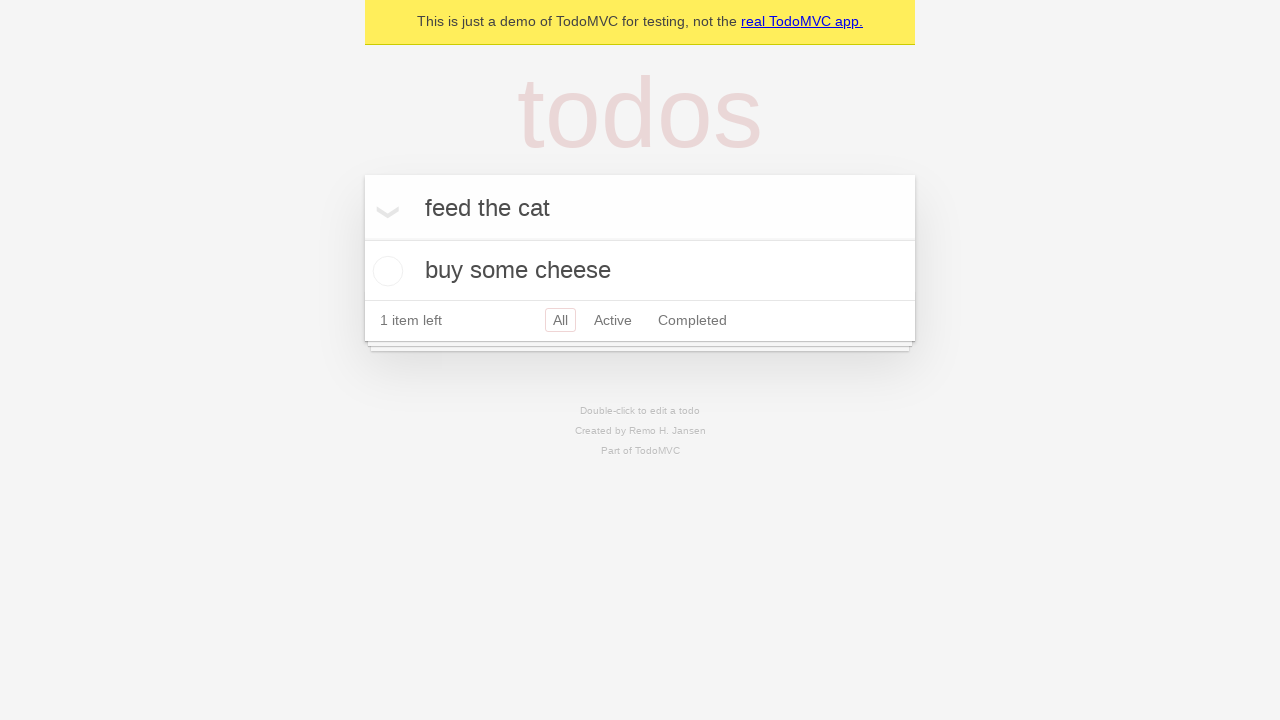

Pressed Enter to create todo 'feed the cat' on internal:attr=[placeholder="What needs to be done?"i]
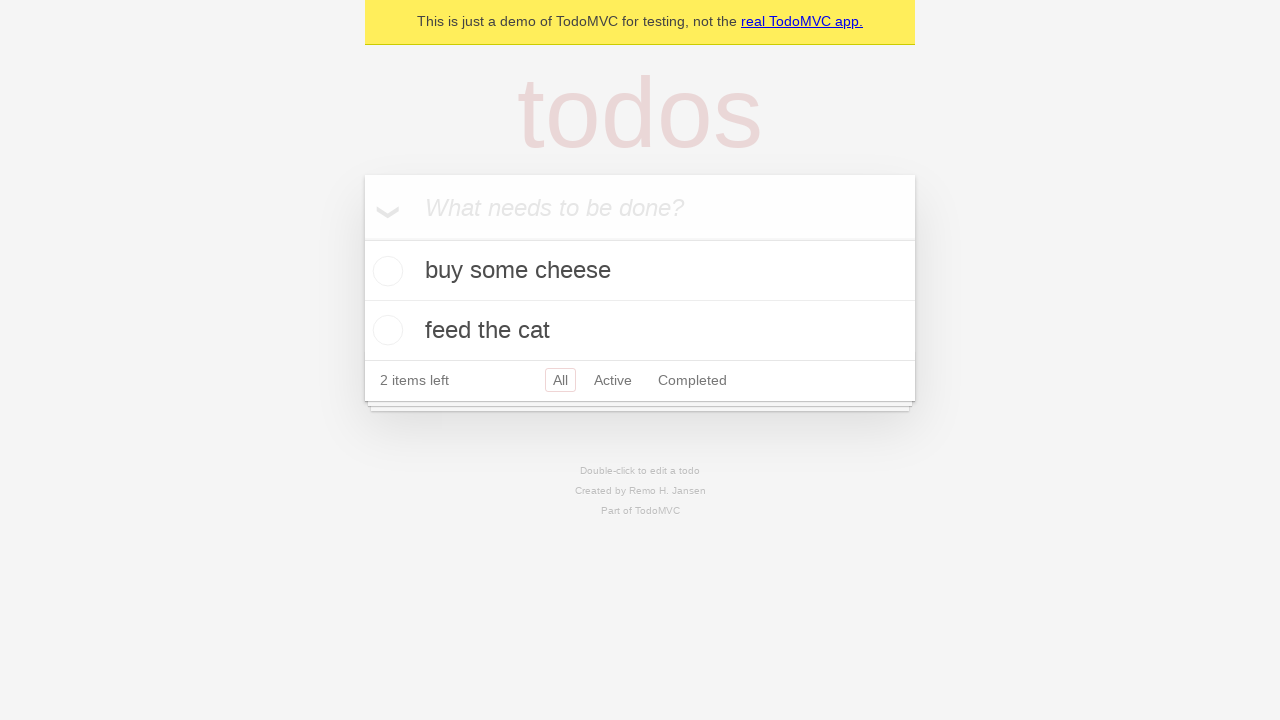

Filled todo input with 'book a doctors appointment' on internal:attr=[placeholder="What needs to be done?"i]
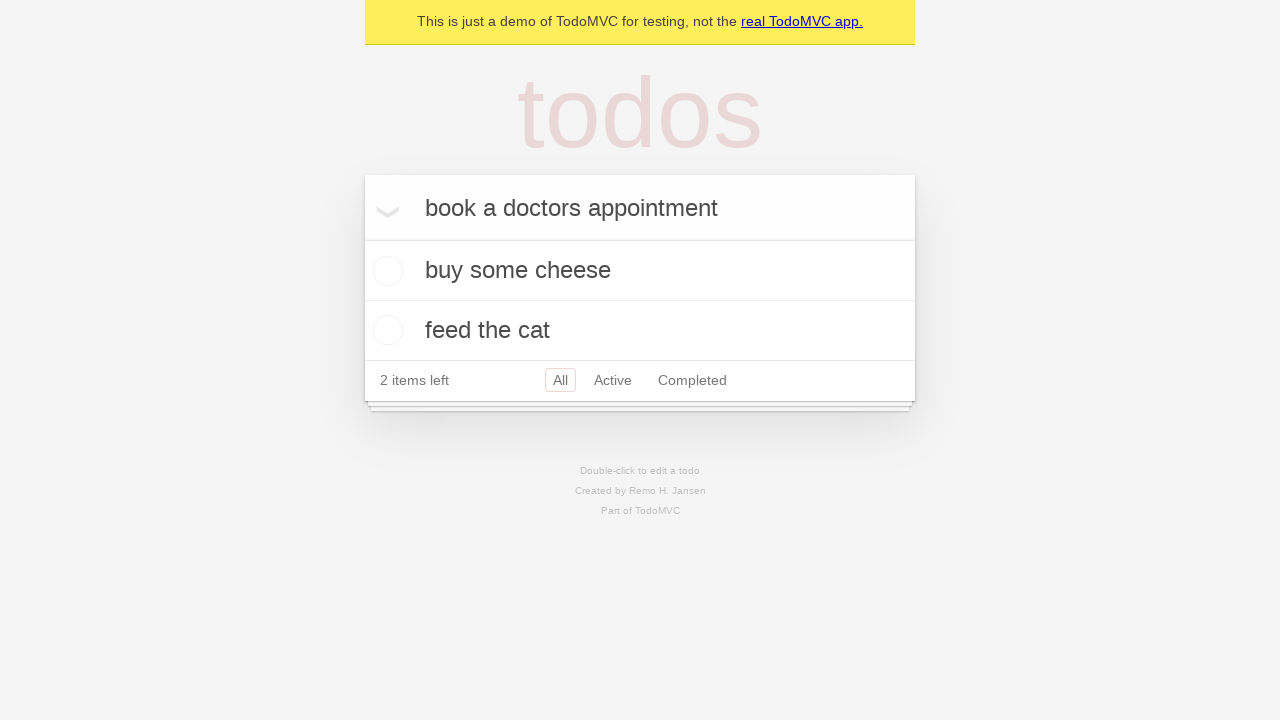

Pressed Enter to create todo 'book a doctors appointment' on internal:attr=[placeholder="What needs to be done?"i]
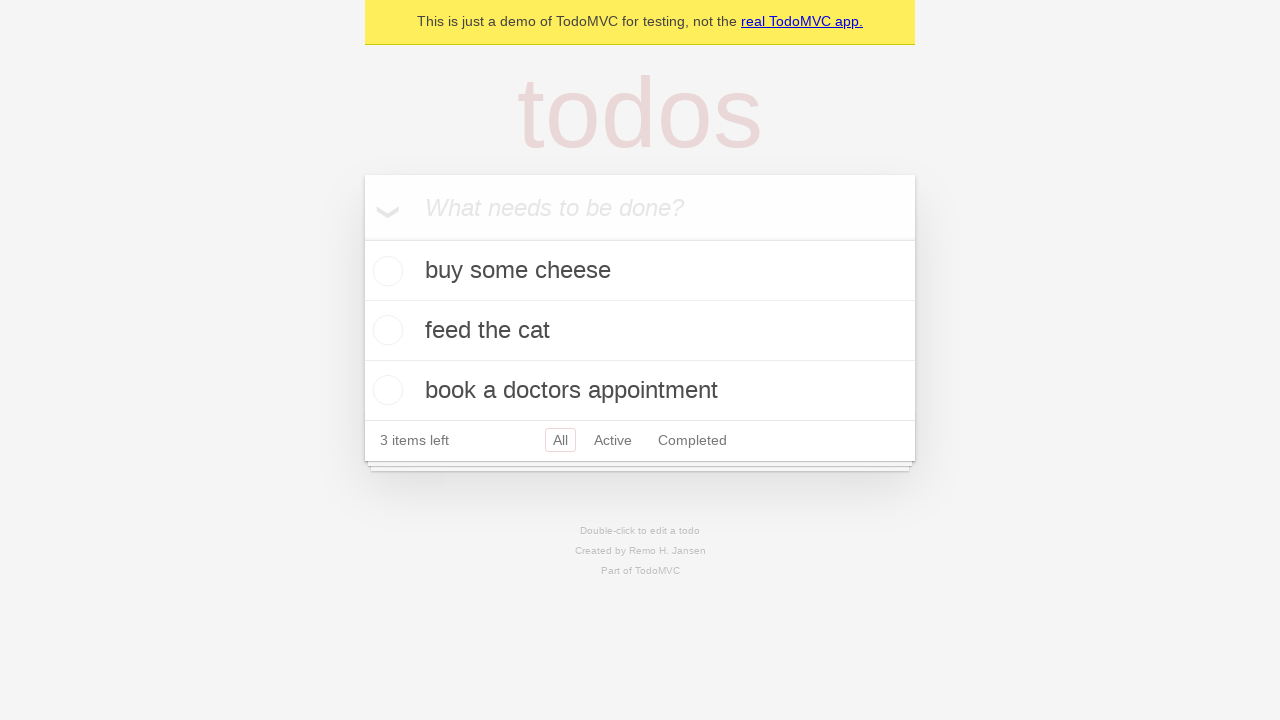

Clicked 'Mark all as complete' checkbox to complete all todos at (362, 238) on internal:label="Mark all as complete"i
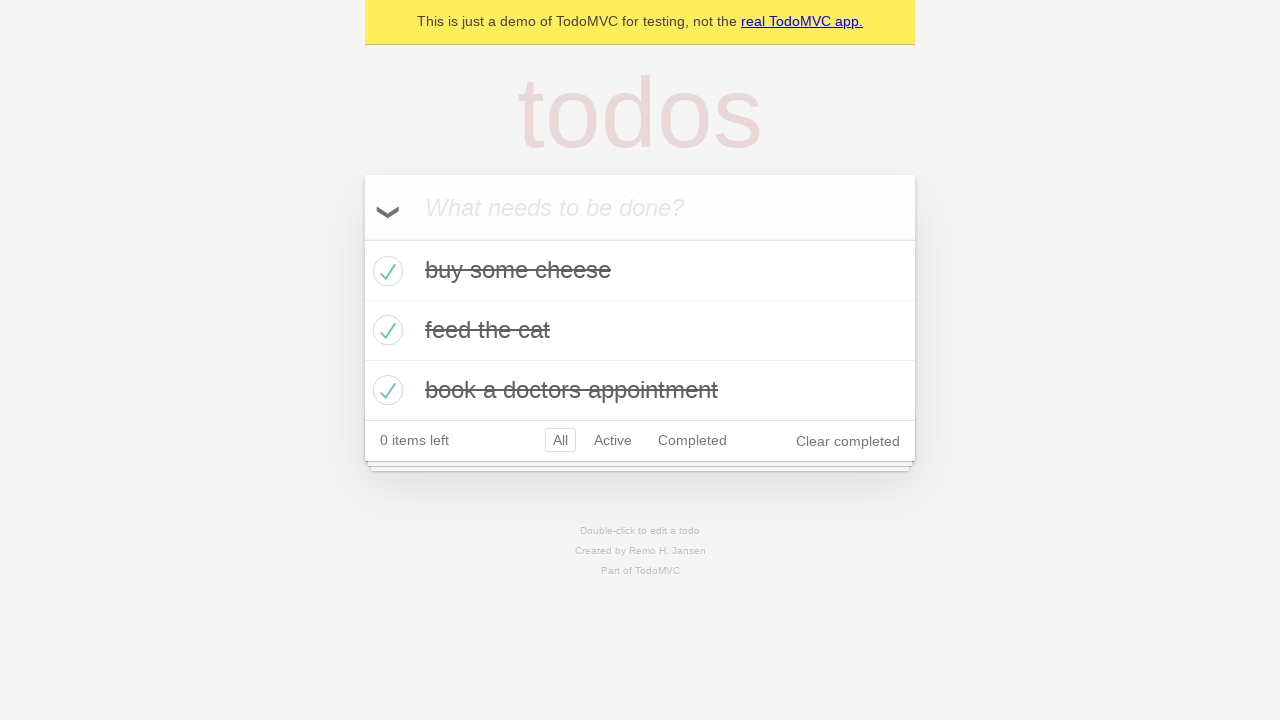

Verified that all todo items are marked as completed
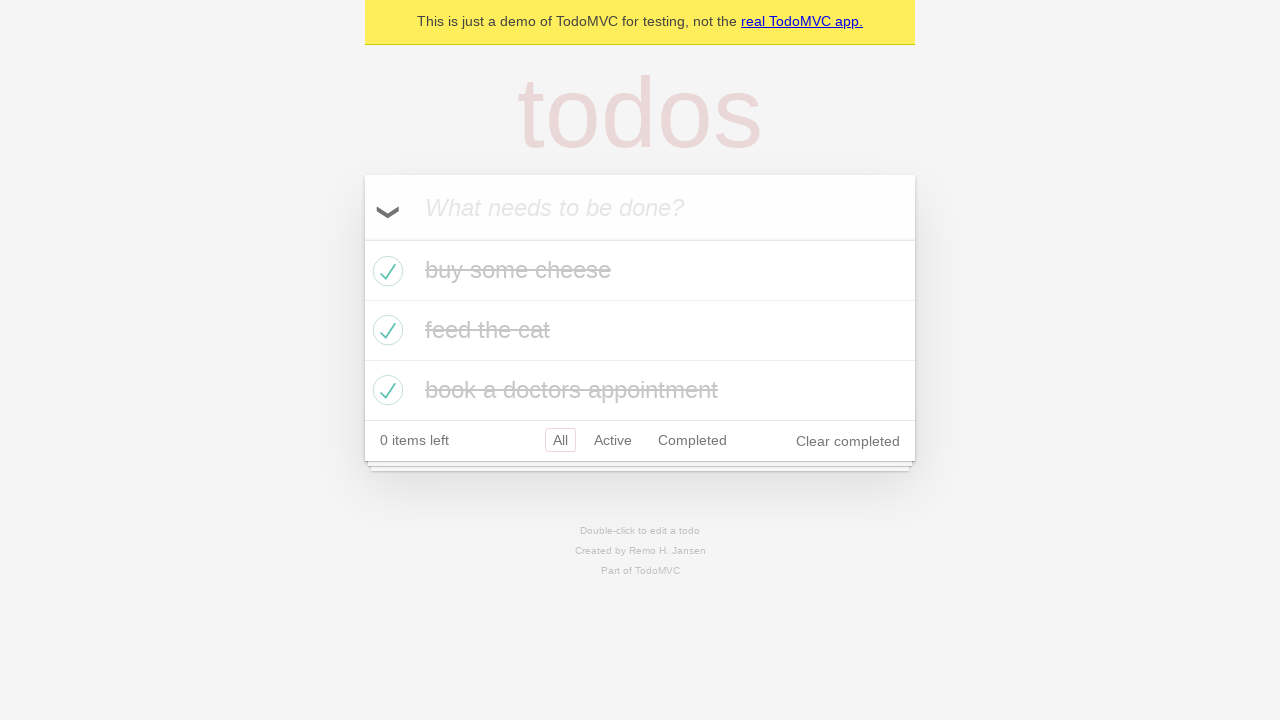

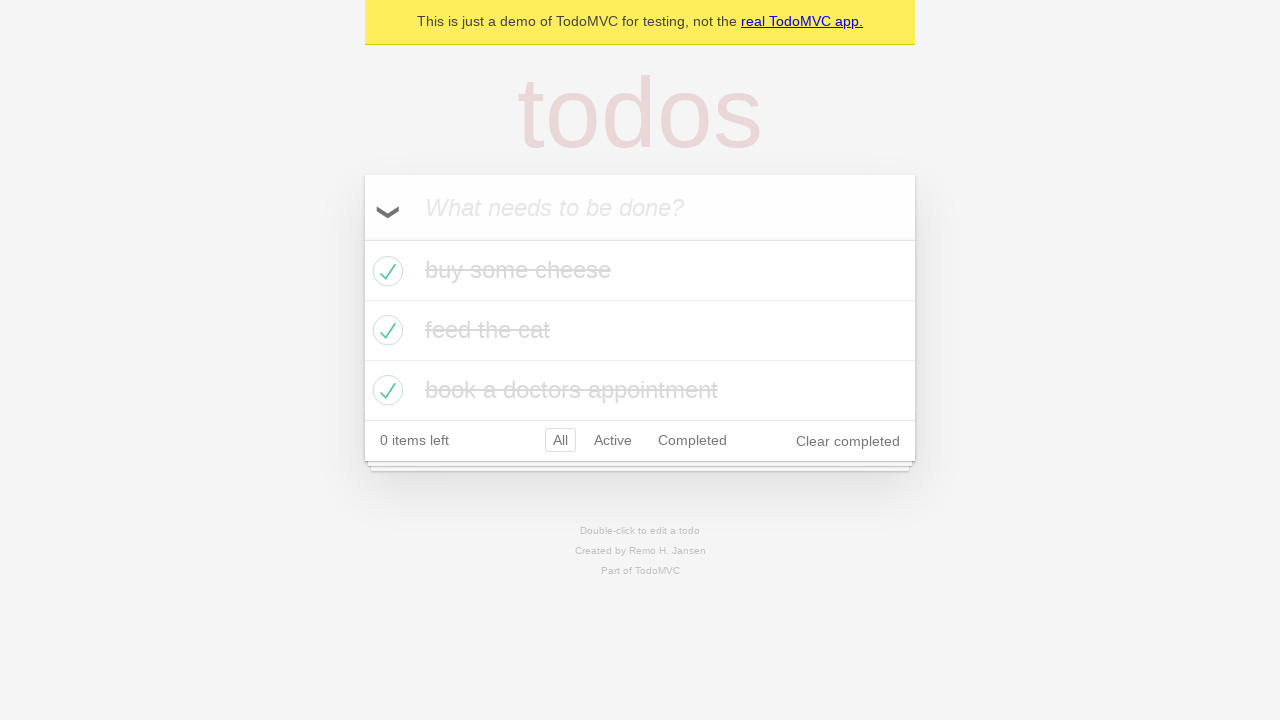